Tests drag and drop functionality by dragging an element to a drop target and verifying the drop was successful

Starting URL: https://demoqa.com/droppable/

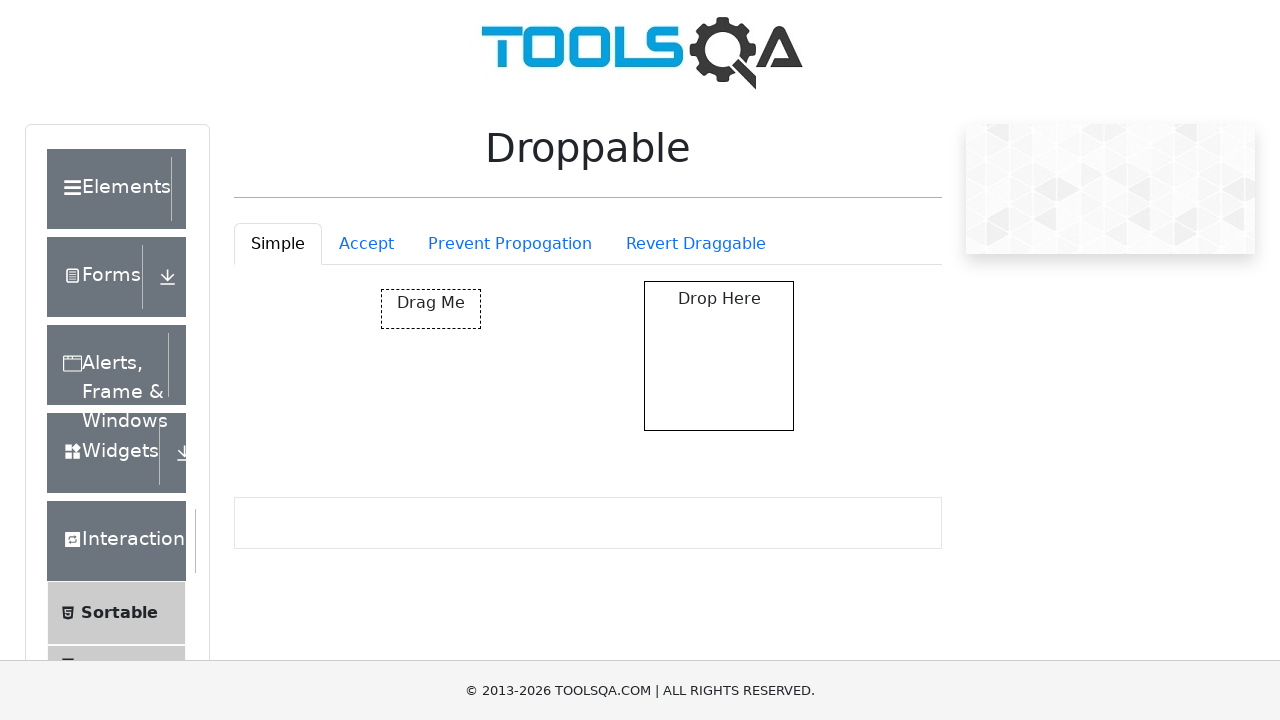

Located draggable element
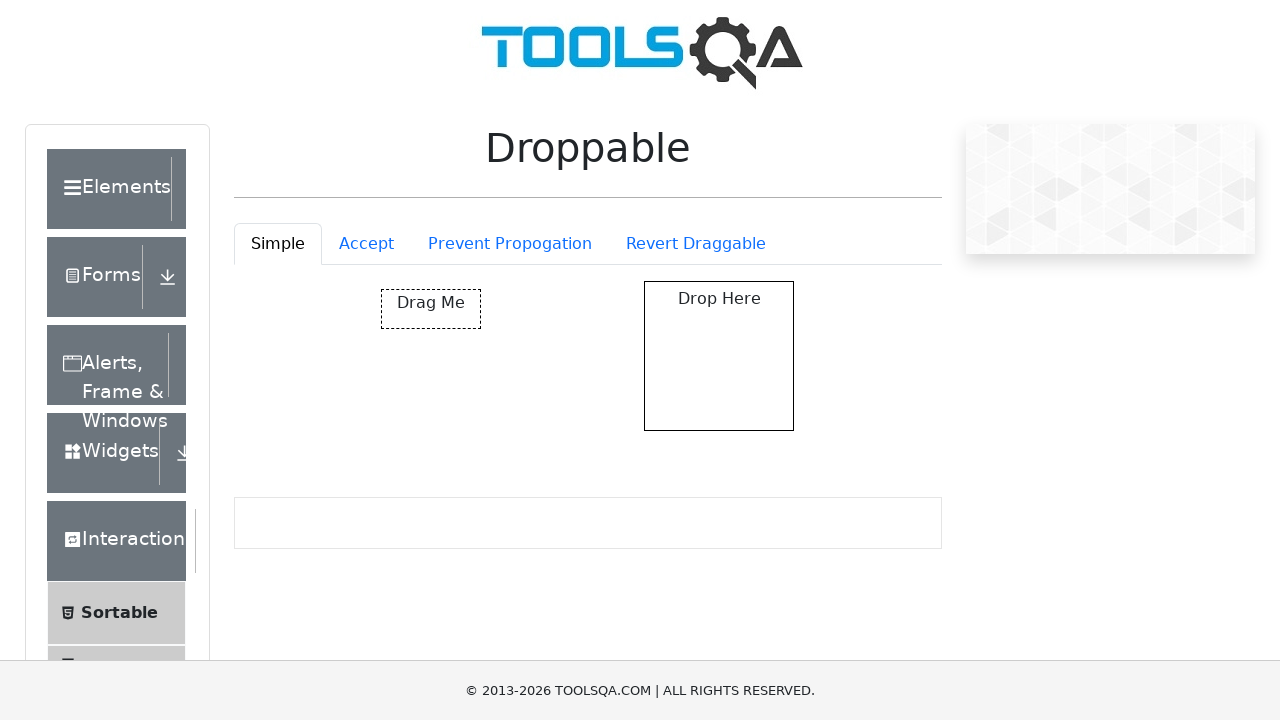

Located drop target element
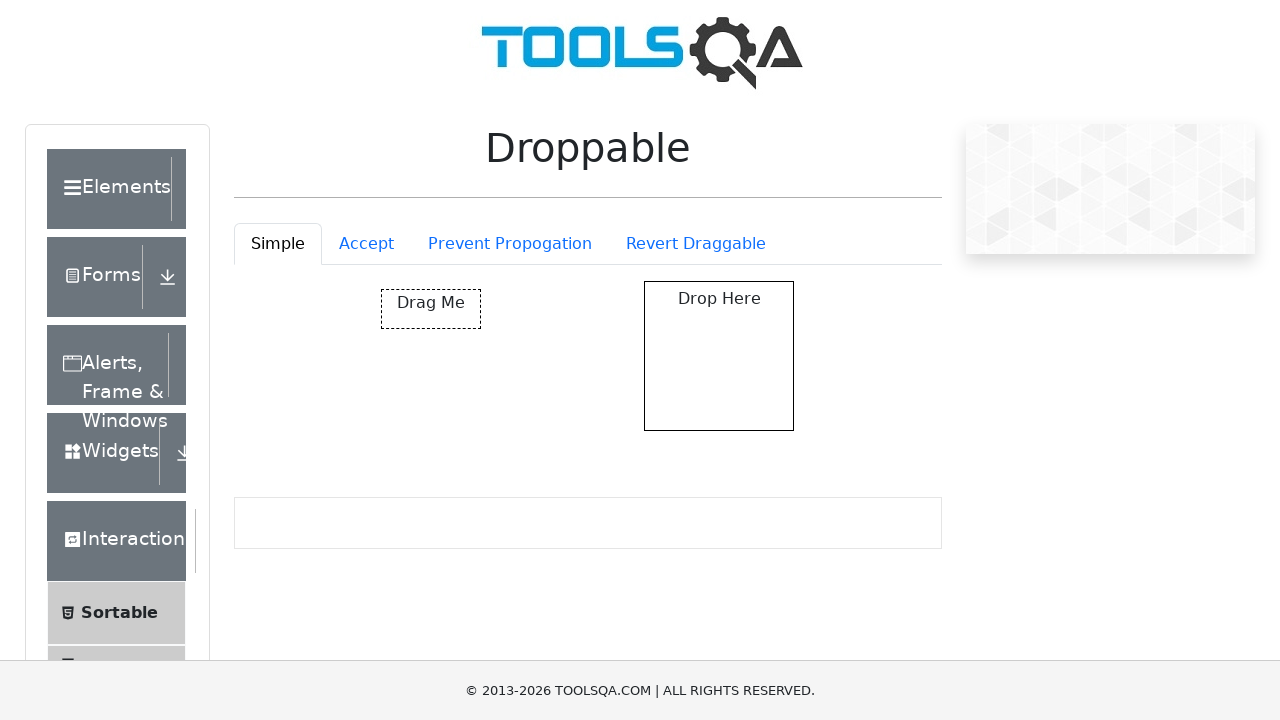

Performed drag and drop action from draggable element to drop target at (719, 356)
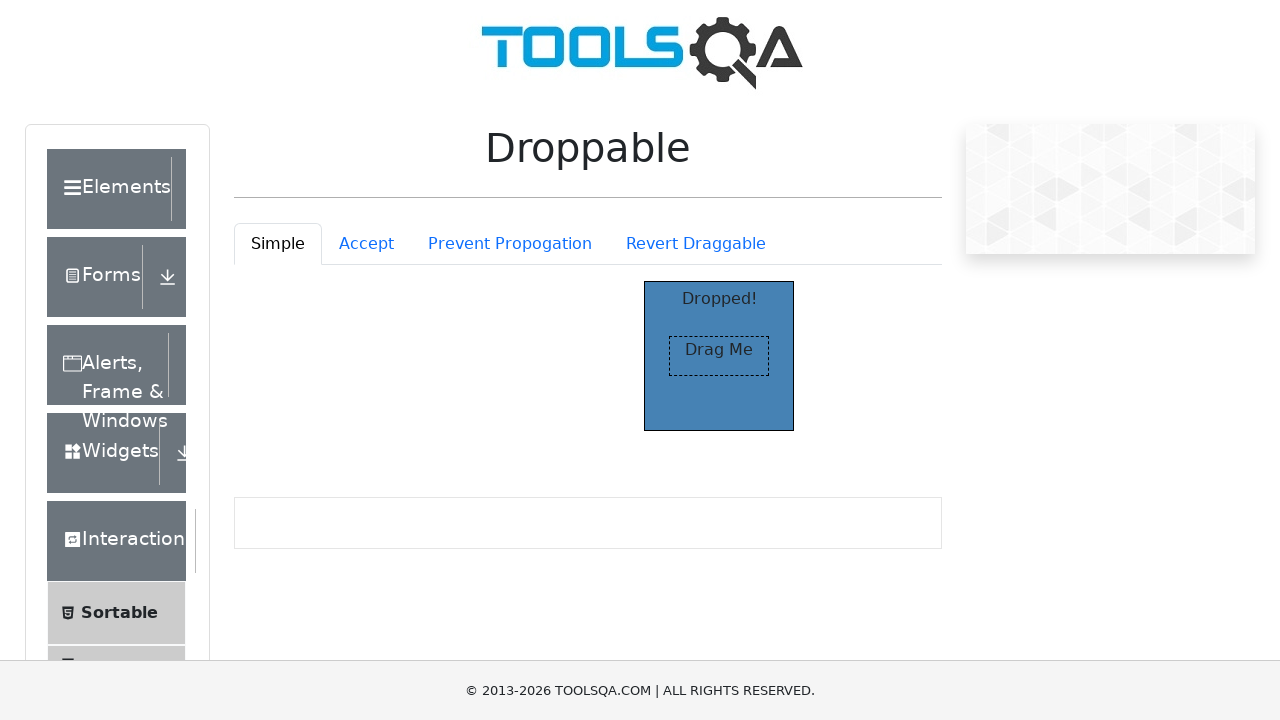

Retrieved dropped text content from target element
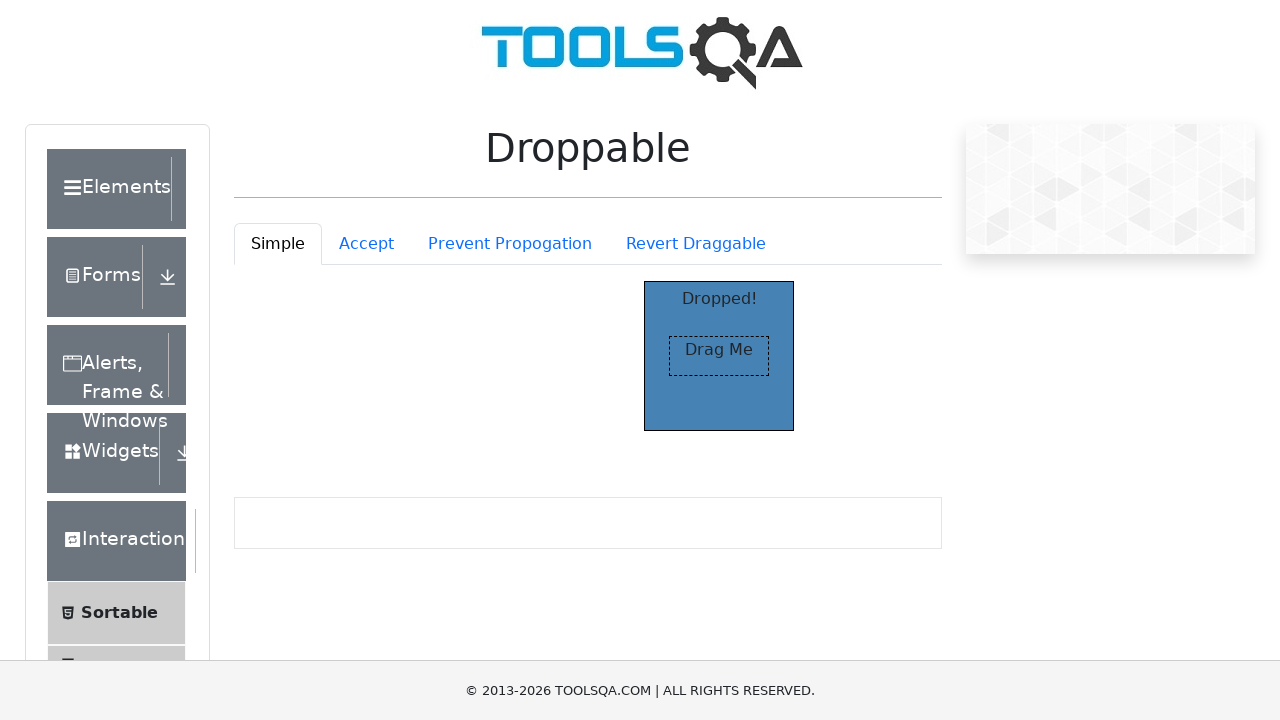

Verified drop was successful - text content matches expected 'Dropped!' message
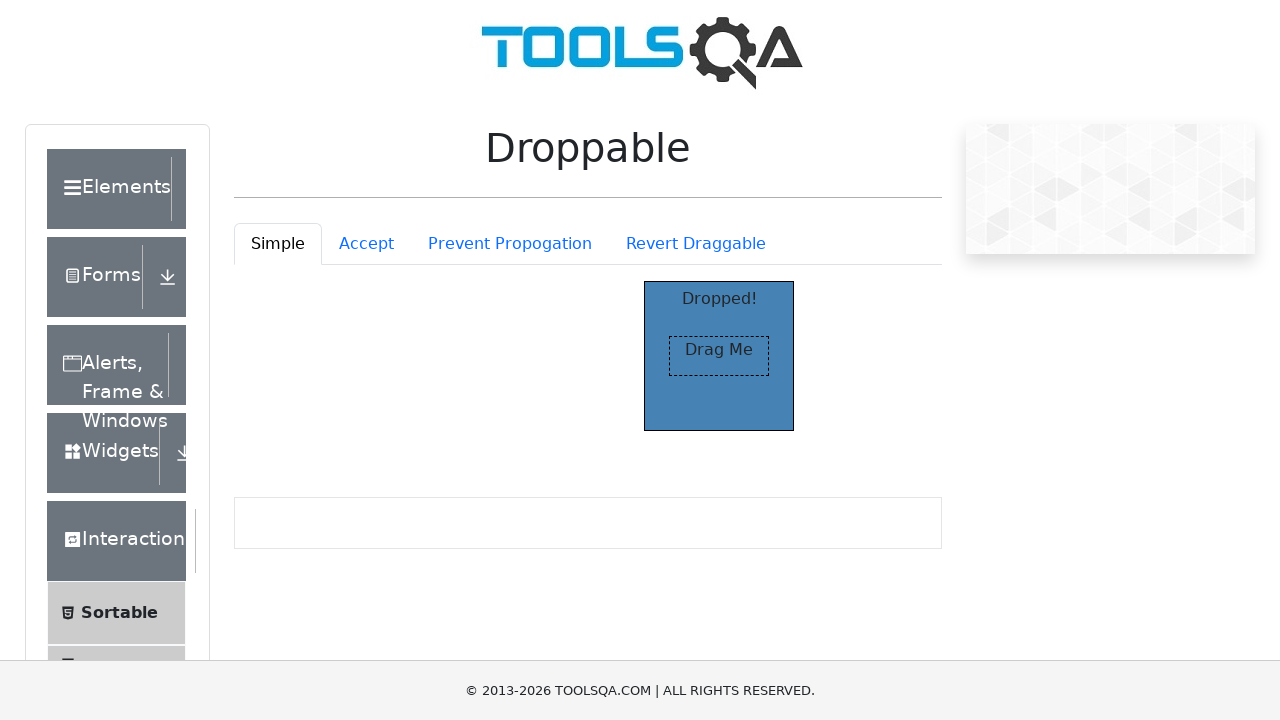

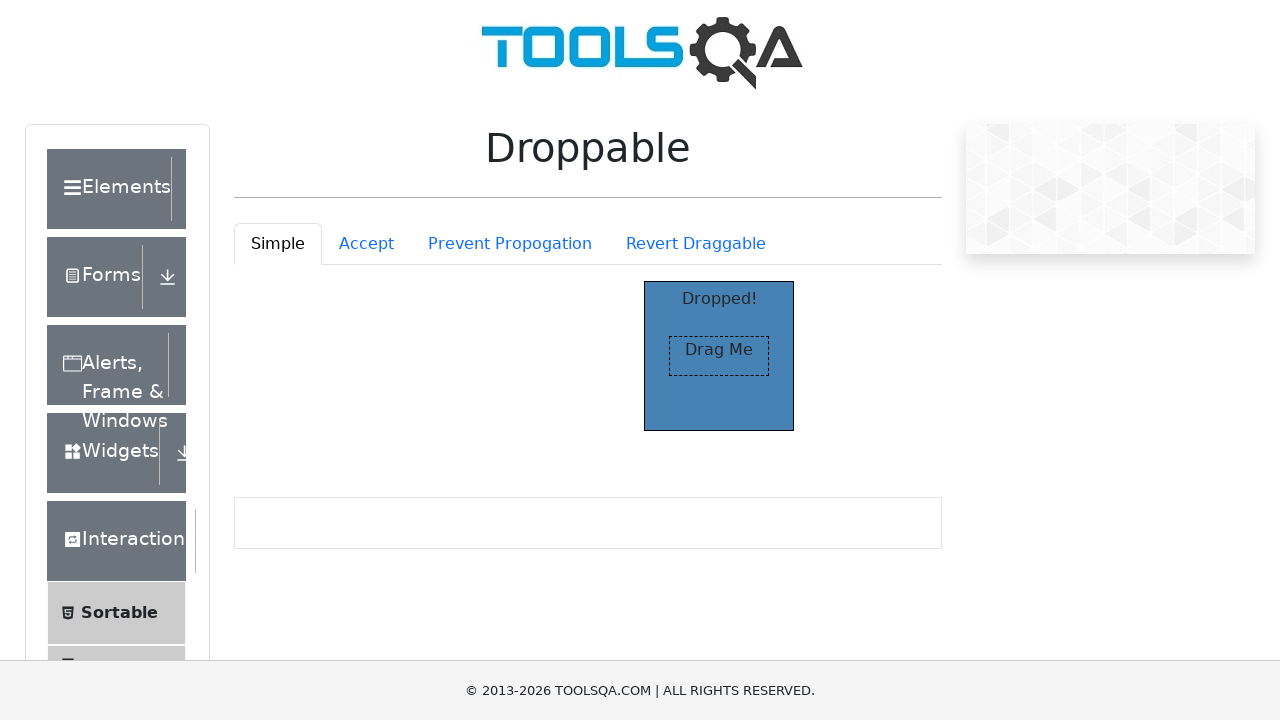